Tests waiting for JavaScript to update a message counter element on the page, verifying that the element text matches the expected value after the JavaScript completes execution.

Starting URL: https://eviltester.github.io/synchole/messages.html

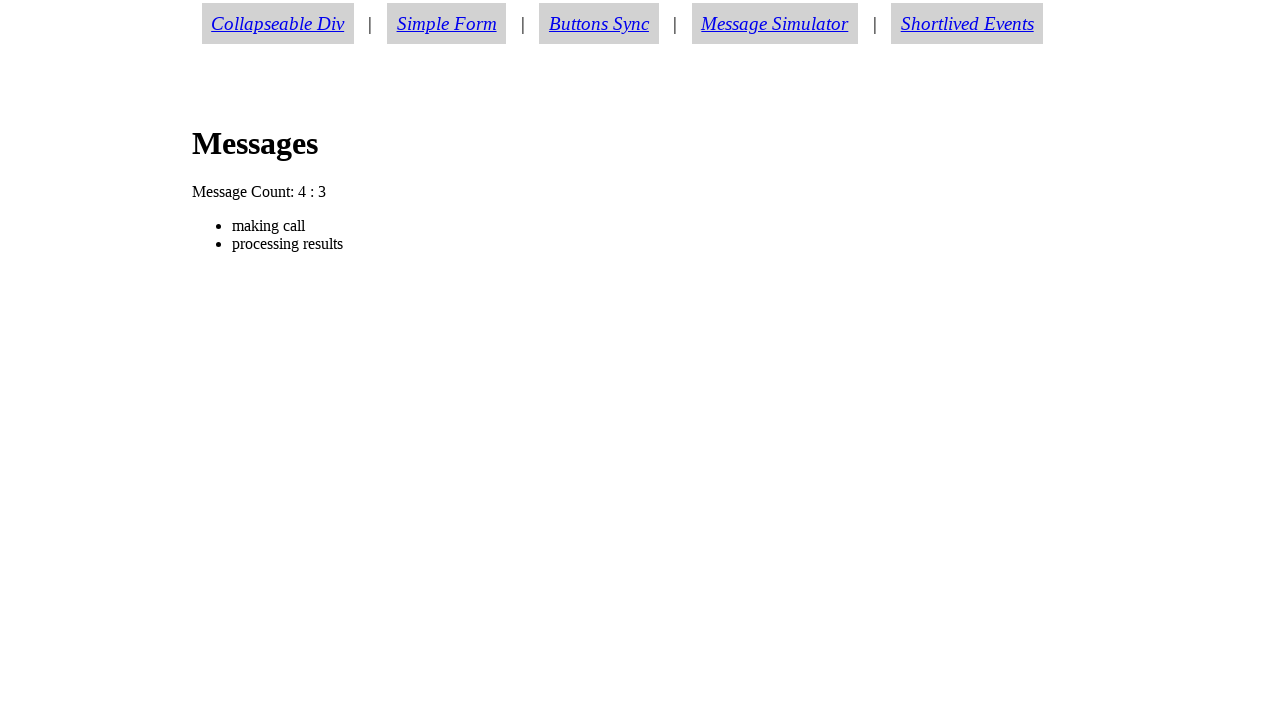

Waited for JavaScript to update message counter to 'Message Count: 0 : 0'
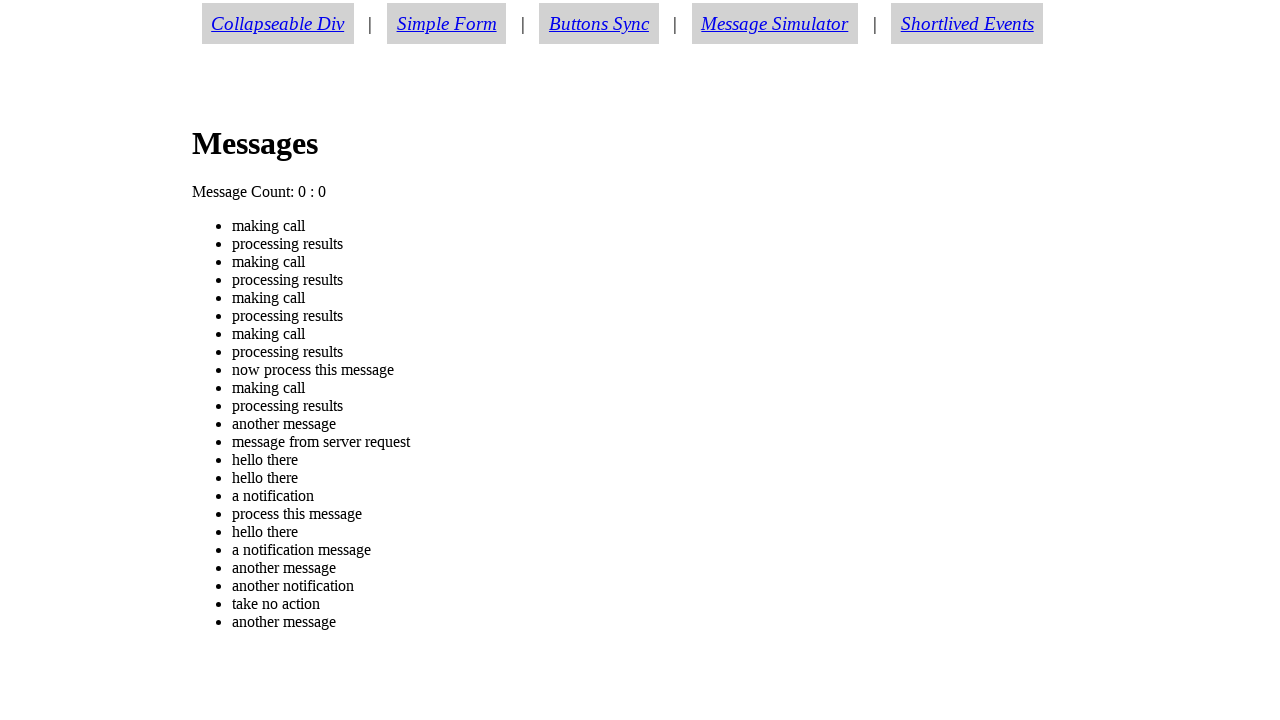

Located message count element
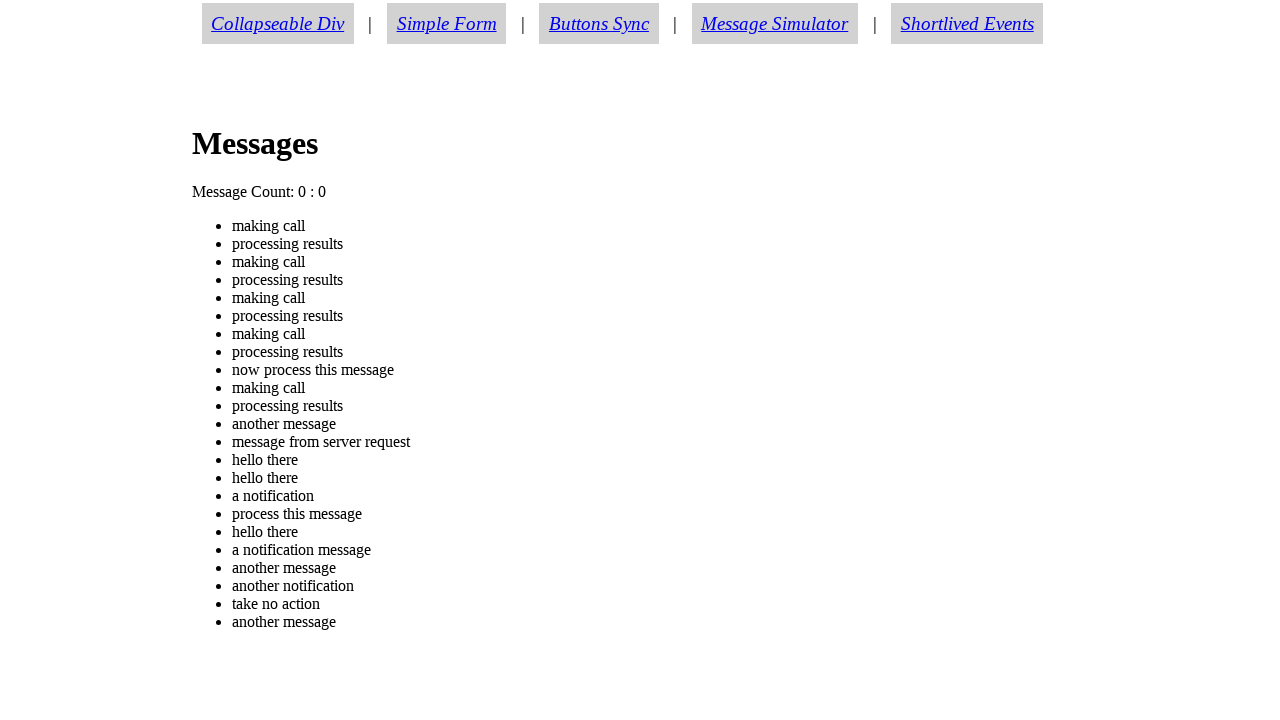

Verified message count element text matches expected value 'Message Count: 0 : 0'
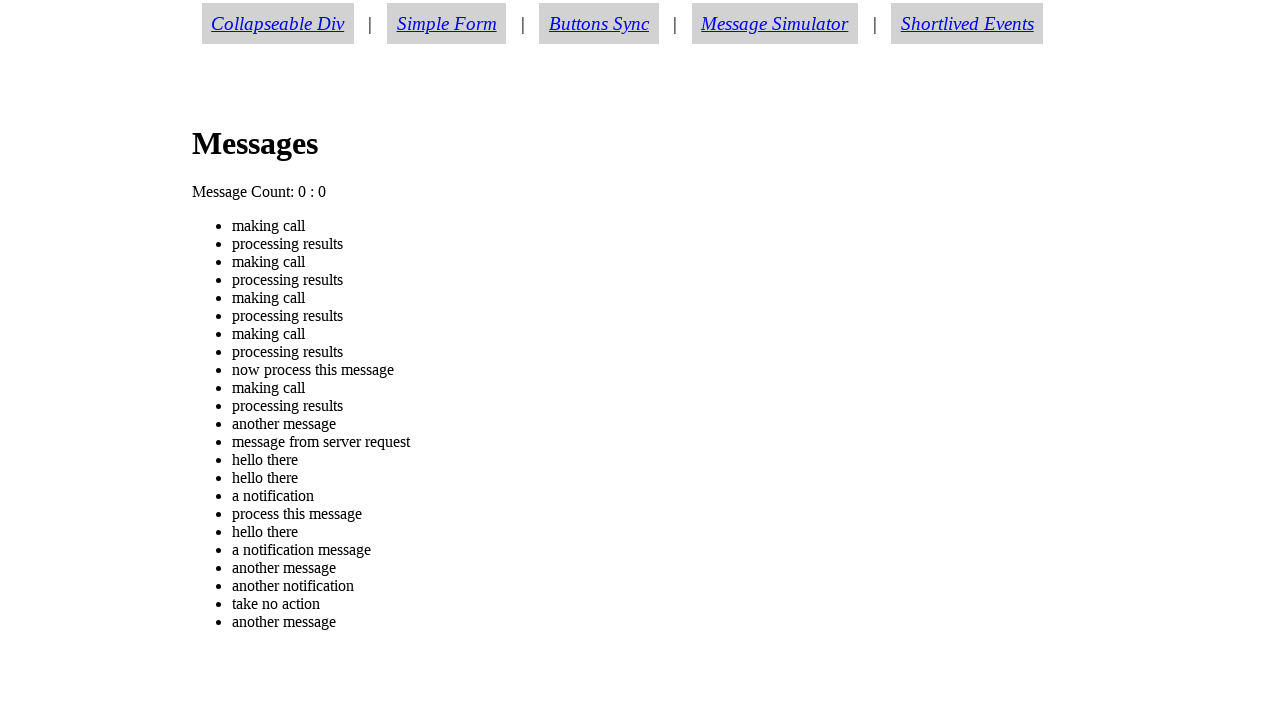

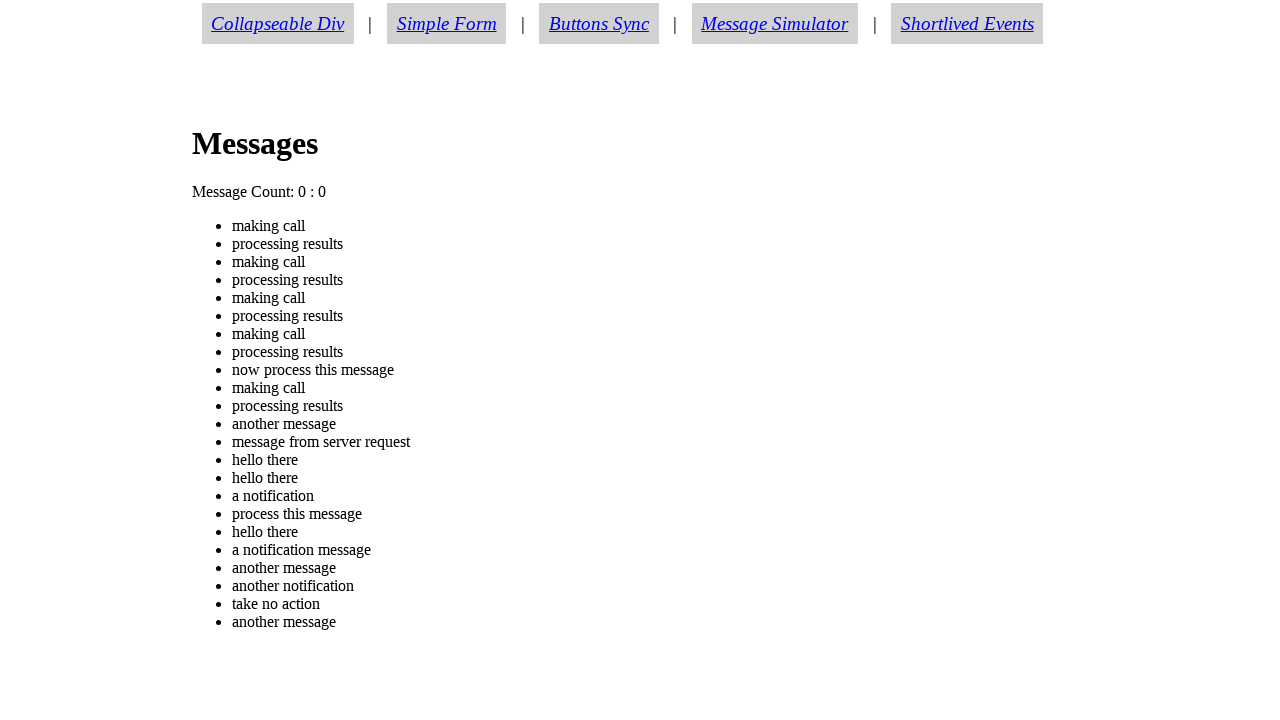